Tests dynamic loading by clicking start button and waiting for loading icon to disappear using invisible wait condition

Starting URL: https://automationfc.github.io/dynamic-loading/

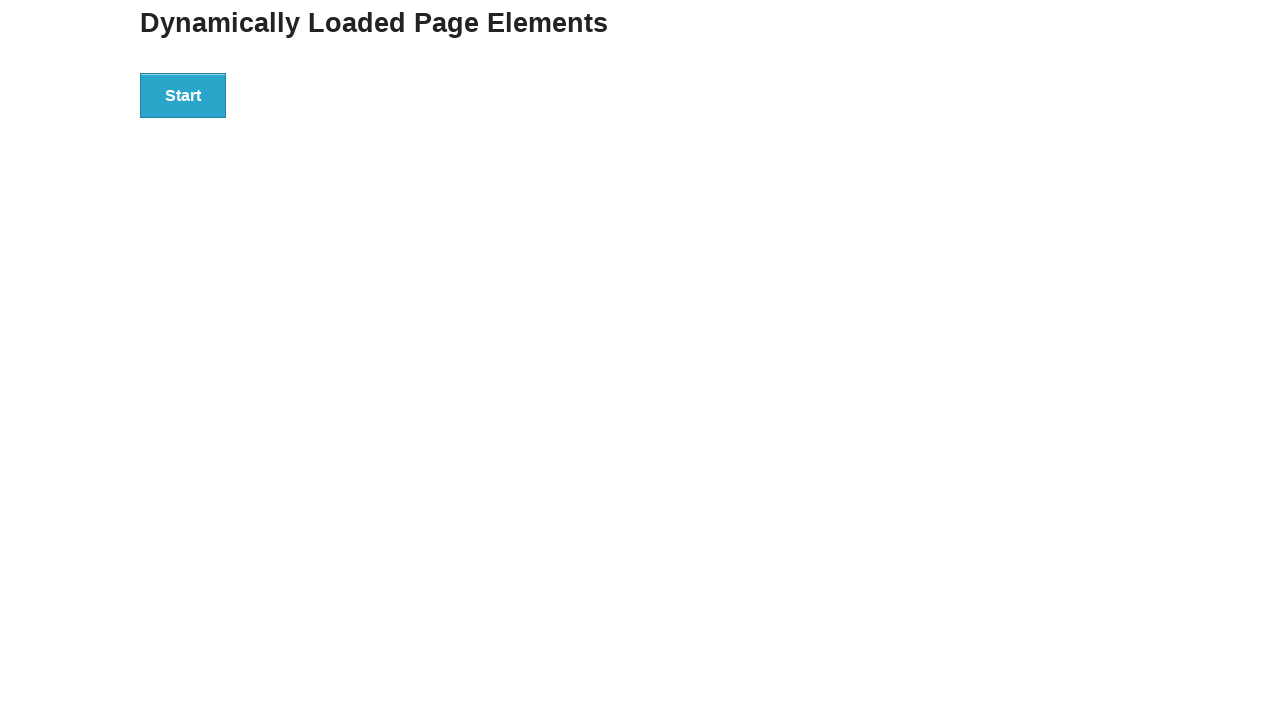

Clicked start button to begin dynamic loading at (183, 95) on div#start>button
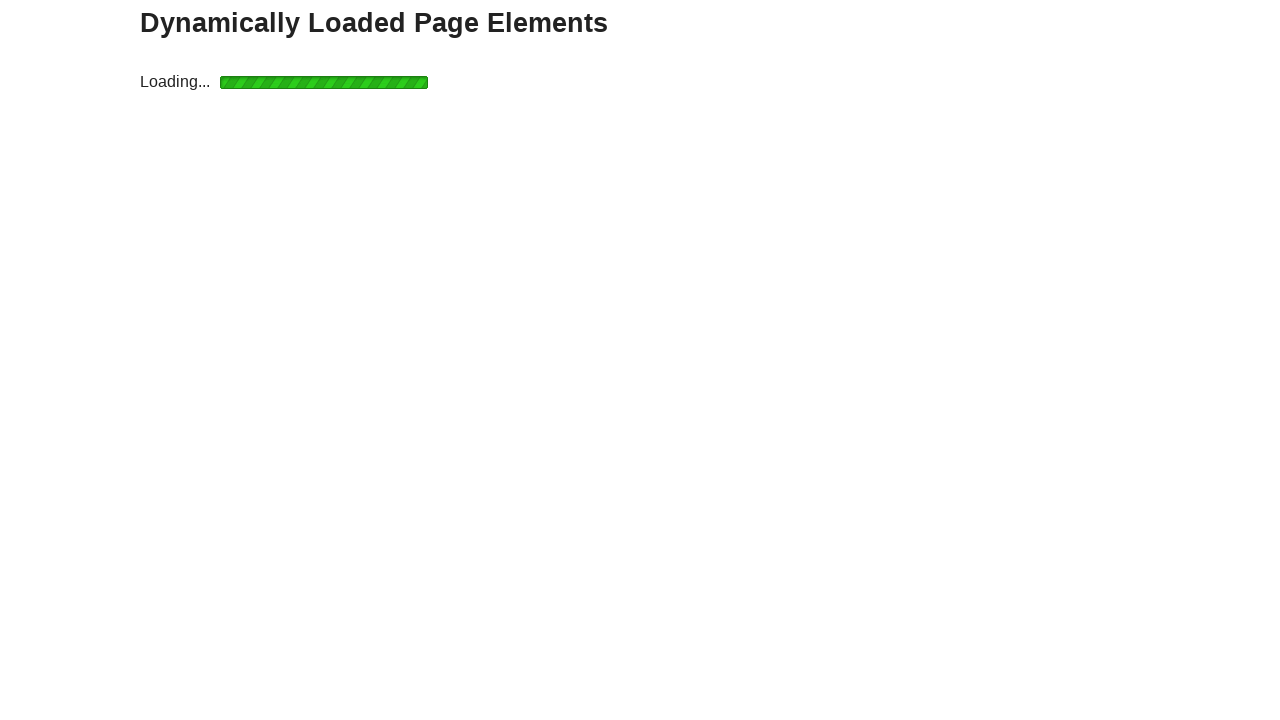

Loading icon disappeared - dynamic content loaded
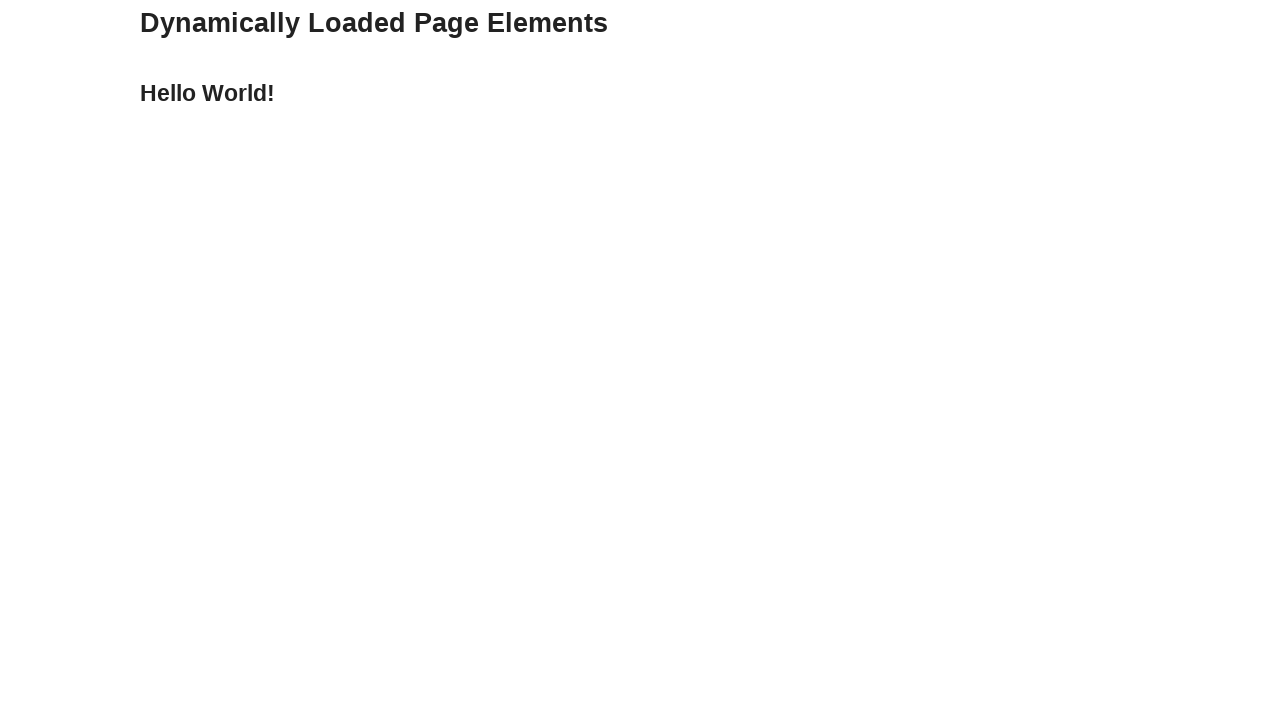

Verified 'Hello World!' text is displayed after loading completed
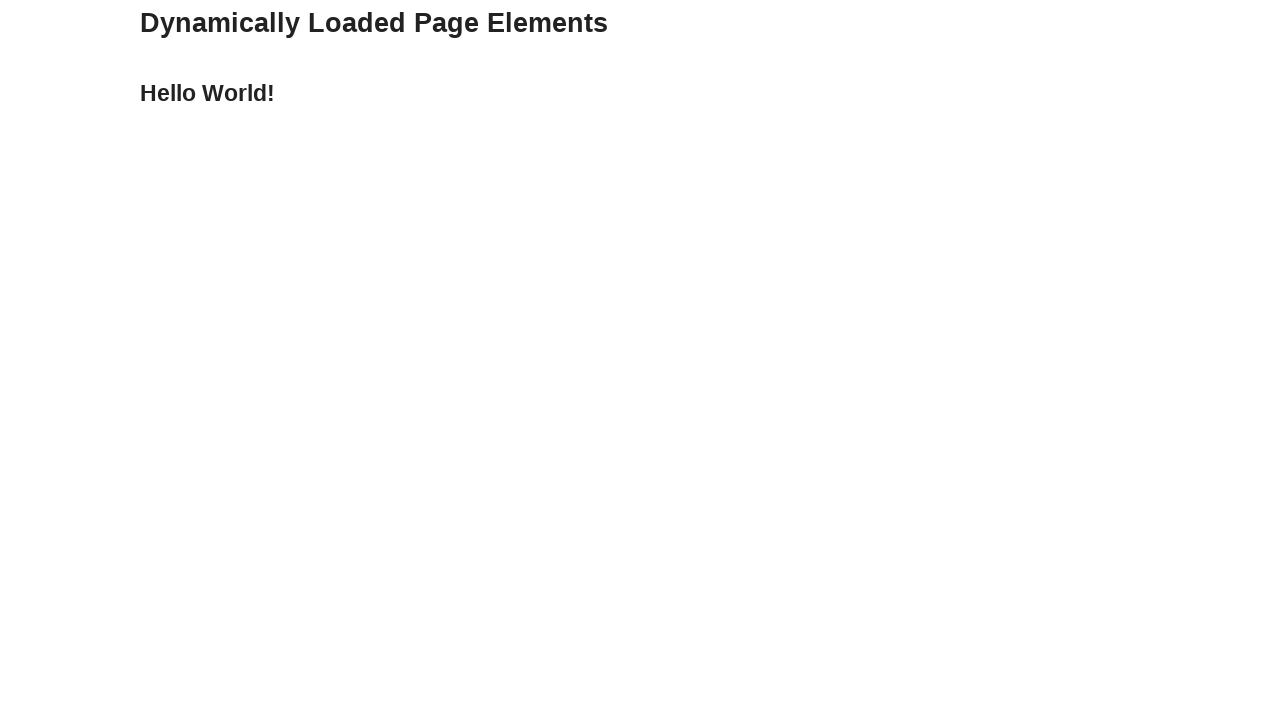

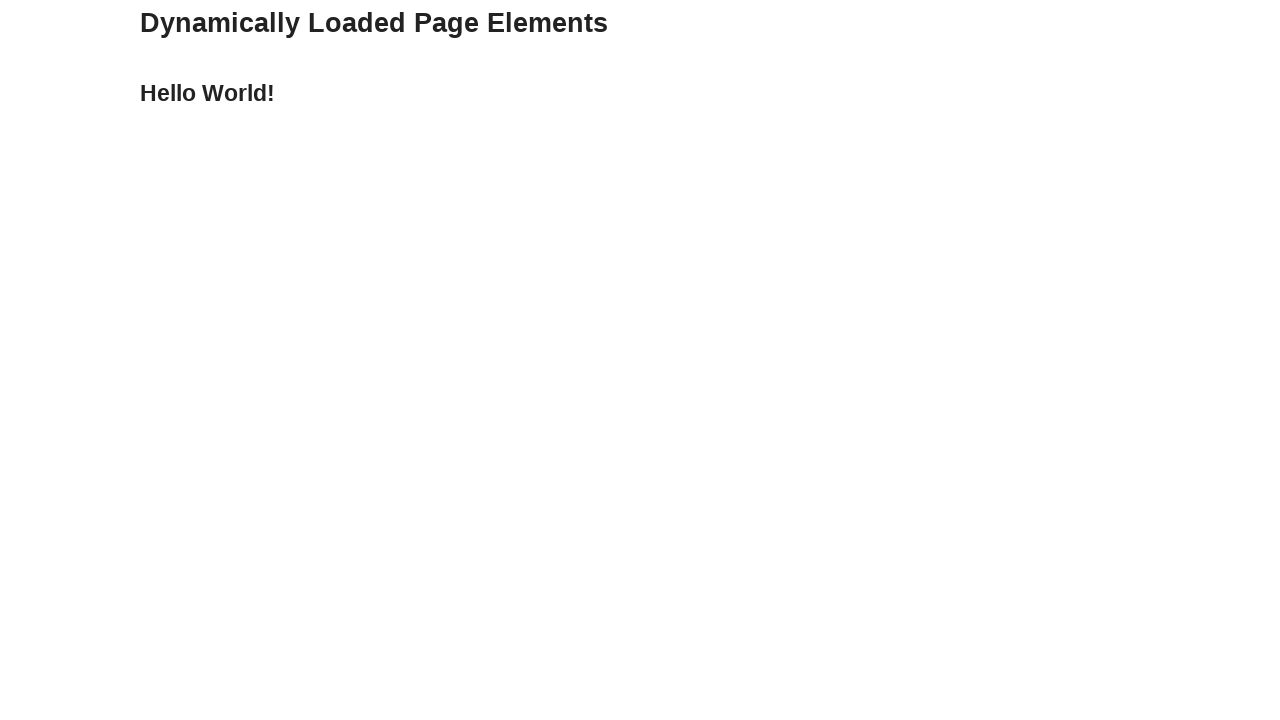